Tests the "New Tab" button functionality by clicking it, switching to the new tab, verifying the sample text is displayed, then closing the new tab and returning to the main window.

Starting URL: https://demoqa.com/browser-windows

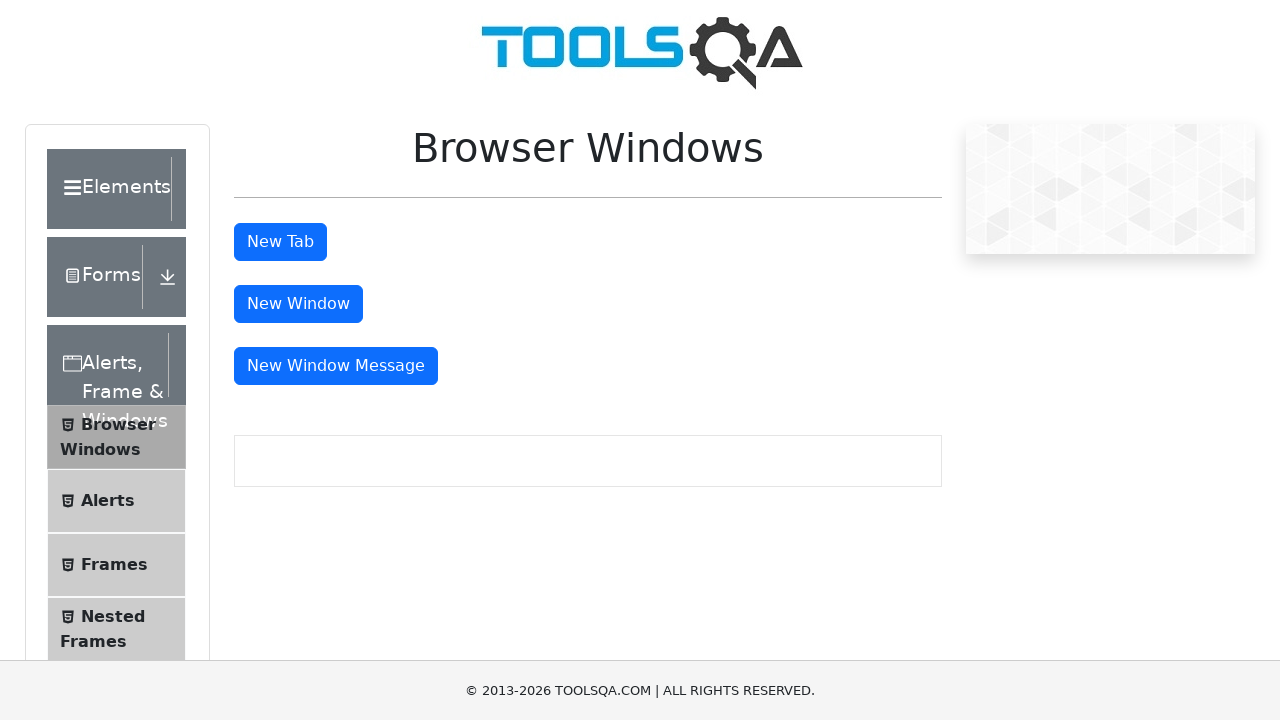

Clicked 'New Tab' button at (280, 242) on #tabButton
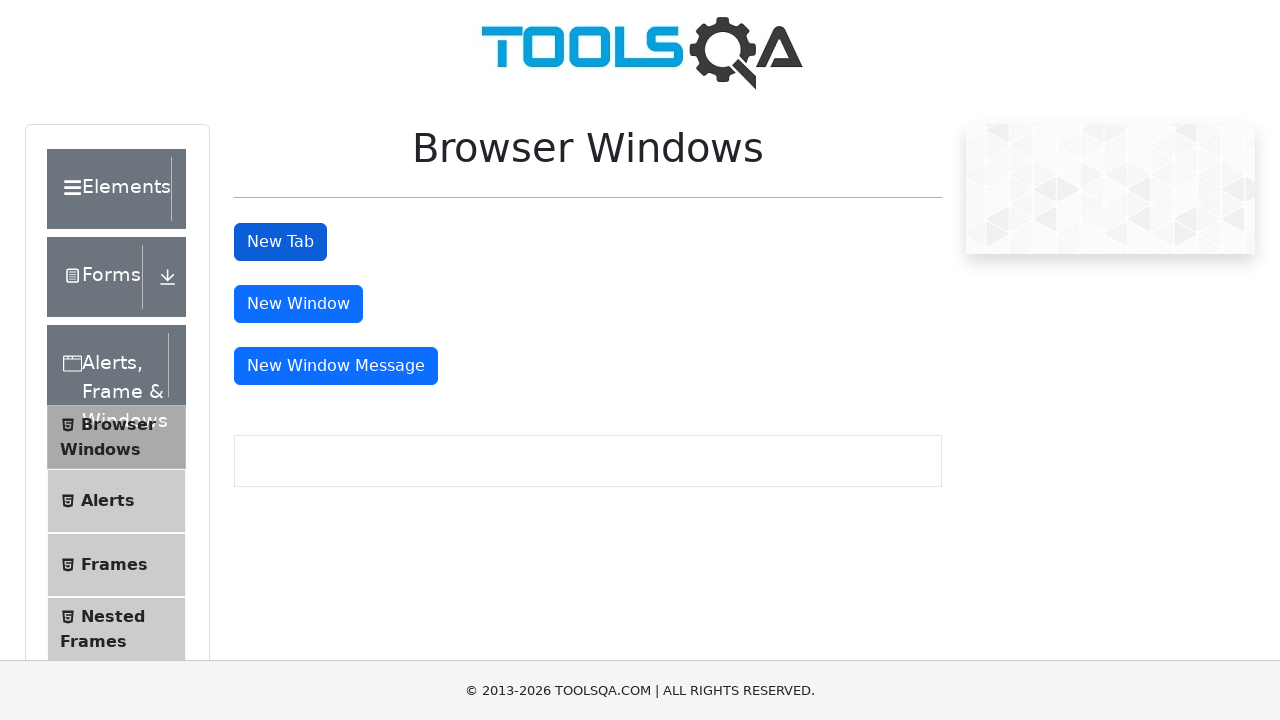

New tab opened and retrieved
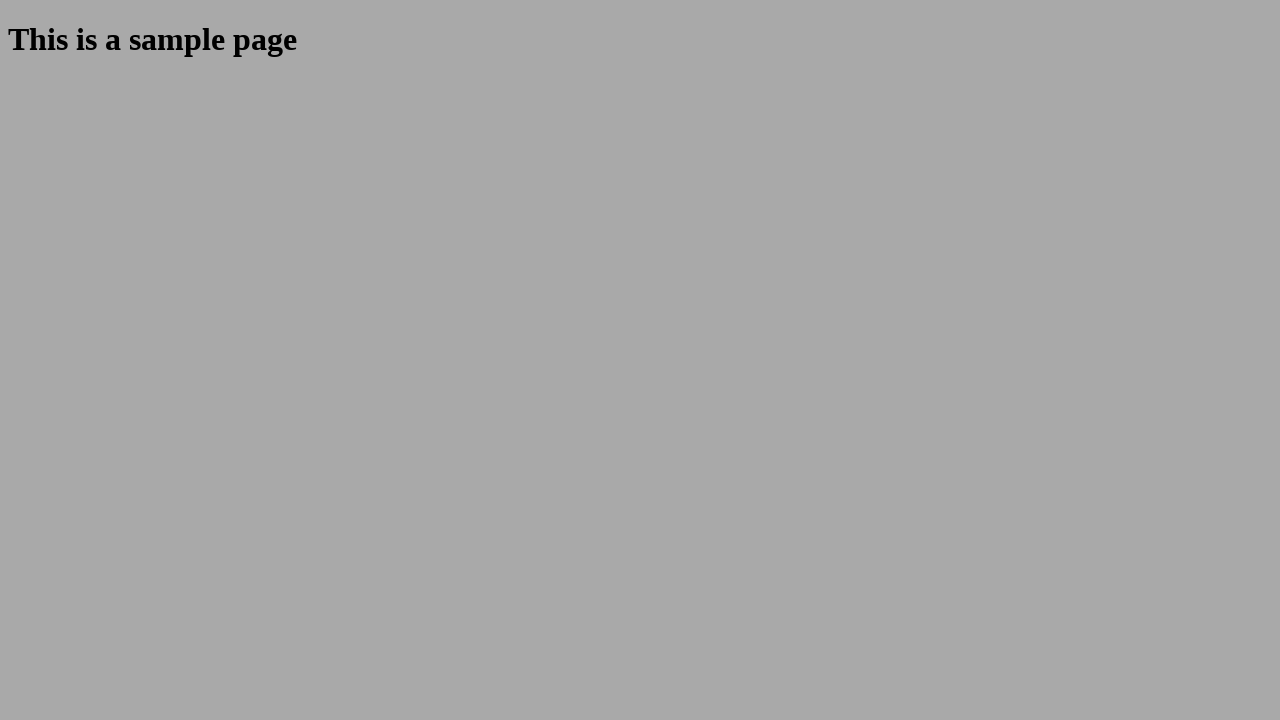

Sample heading element loaded in new tab
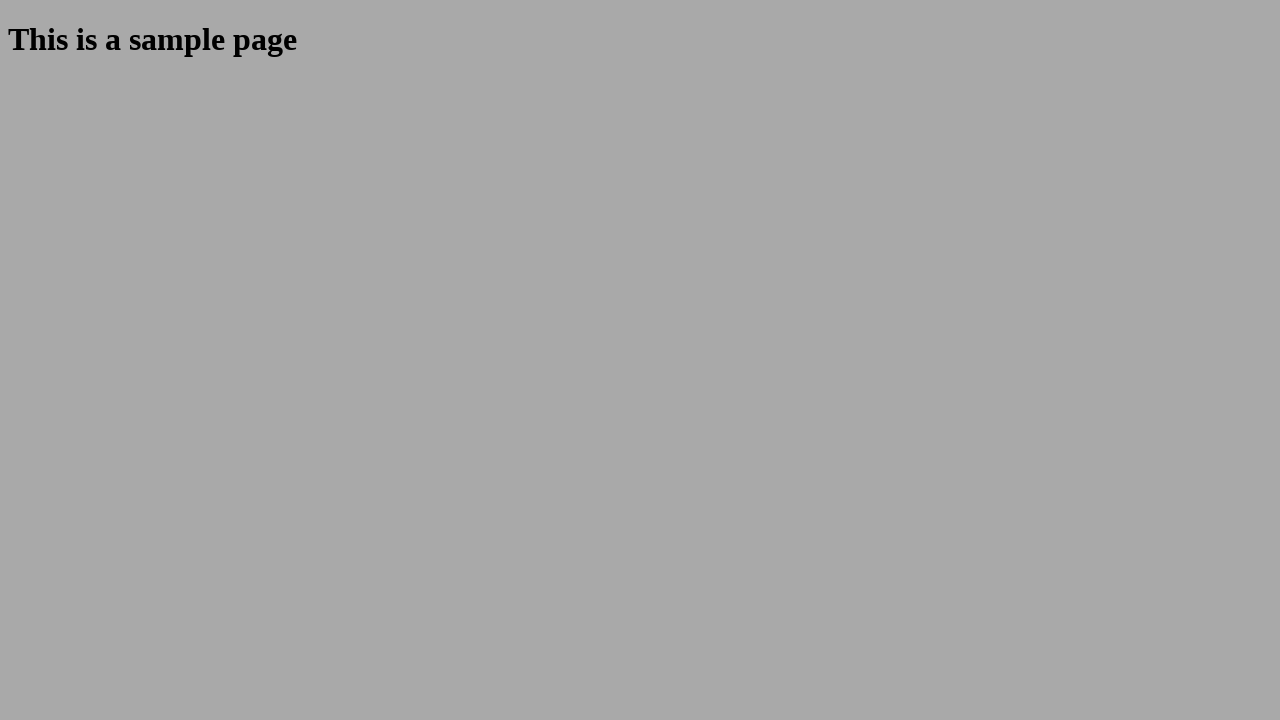

Retrieved sample heading text
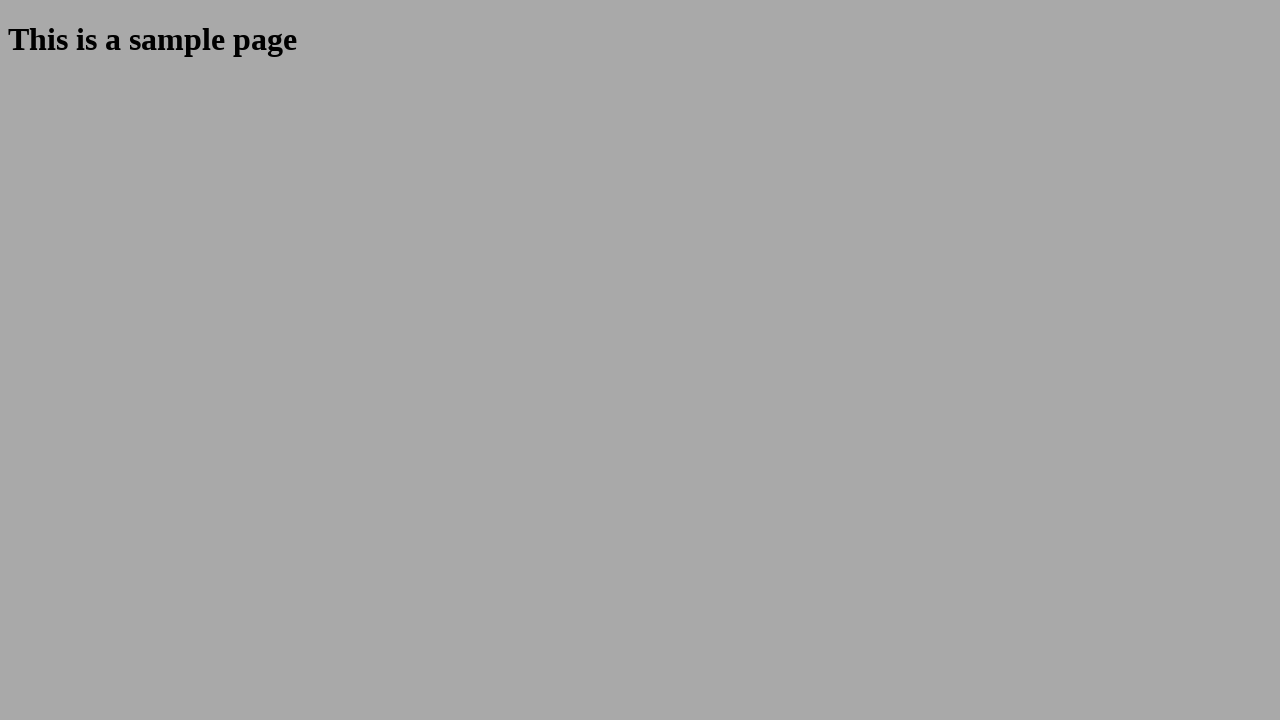

Verified sample heading text is 'This is a sample page'
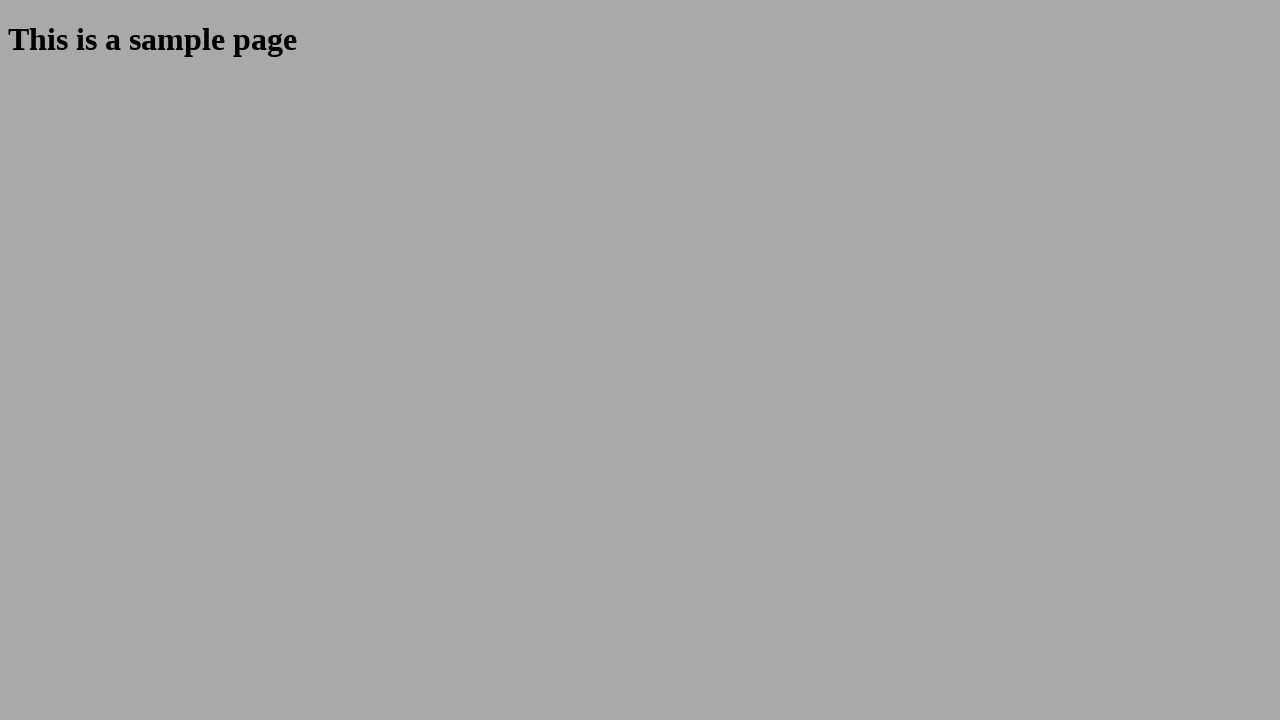

Closed new tab and returned to main window
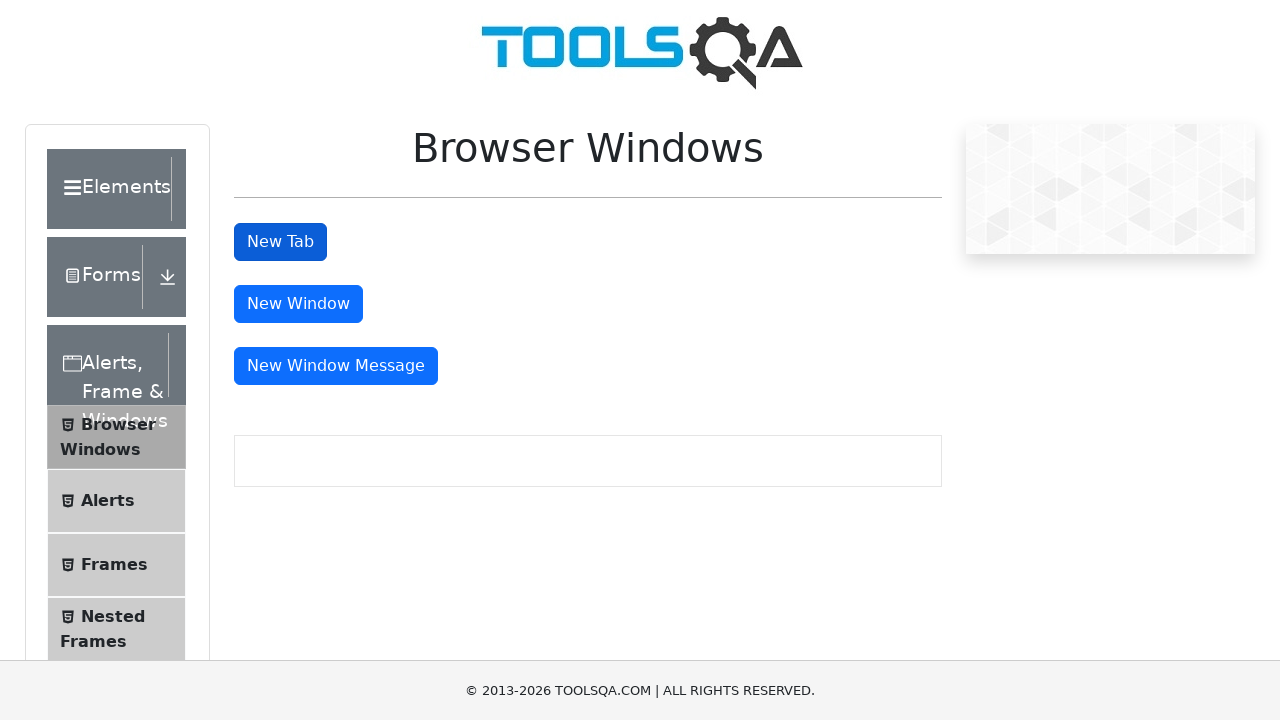

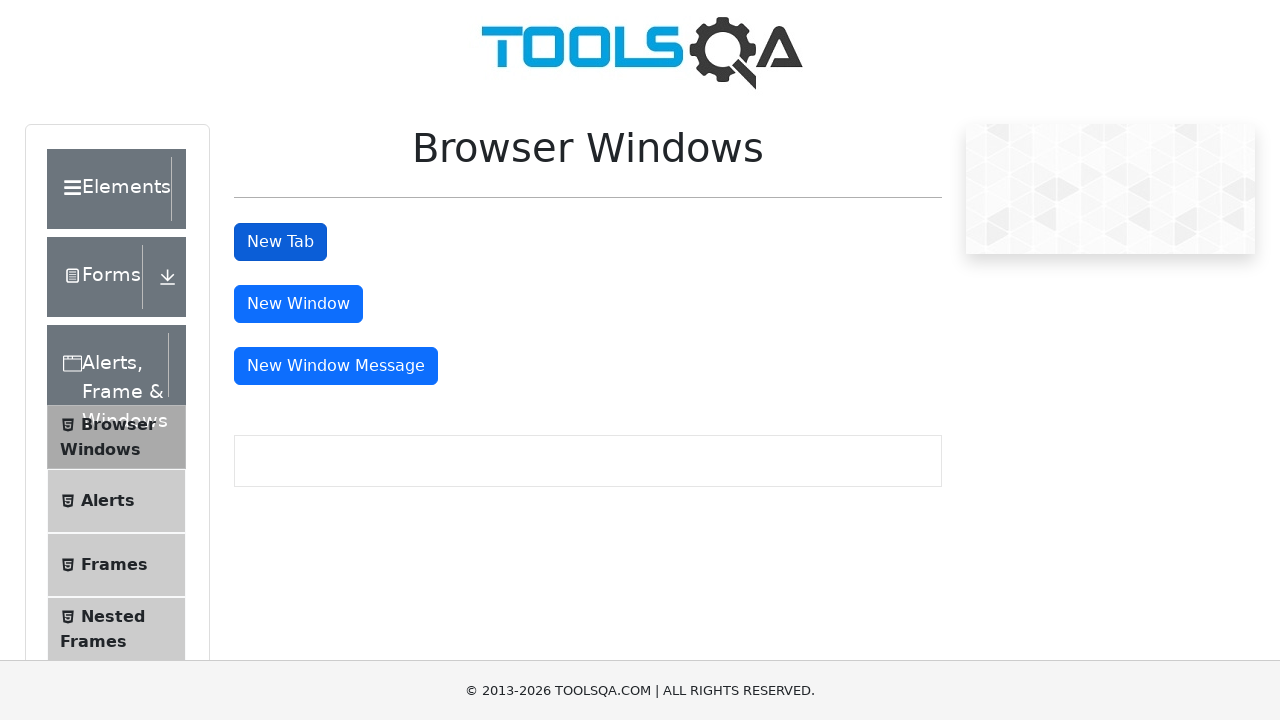